Tests navigation to the Documentation page by clicking the Documentation link

Starting URL: https://www.selenium.dev/

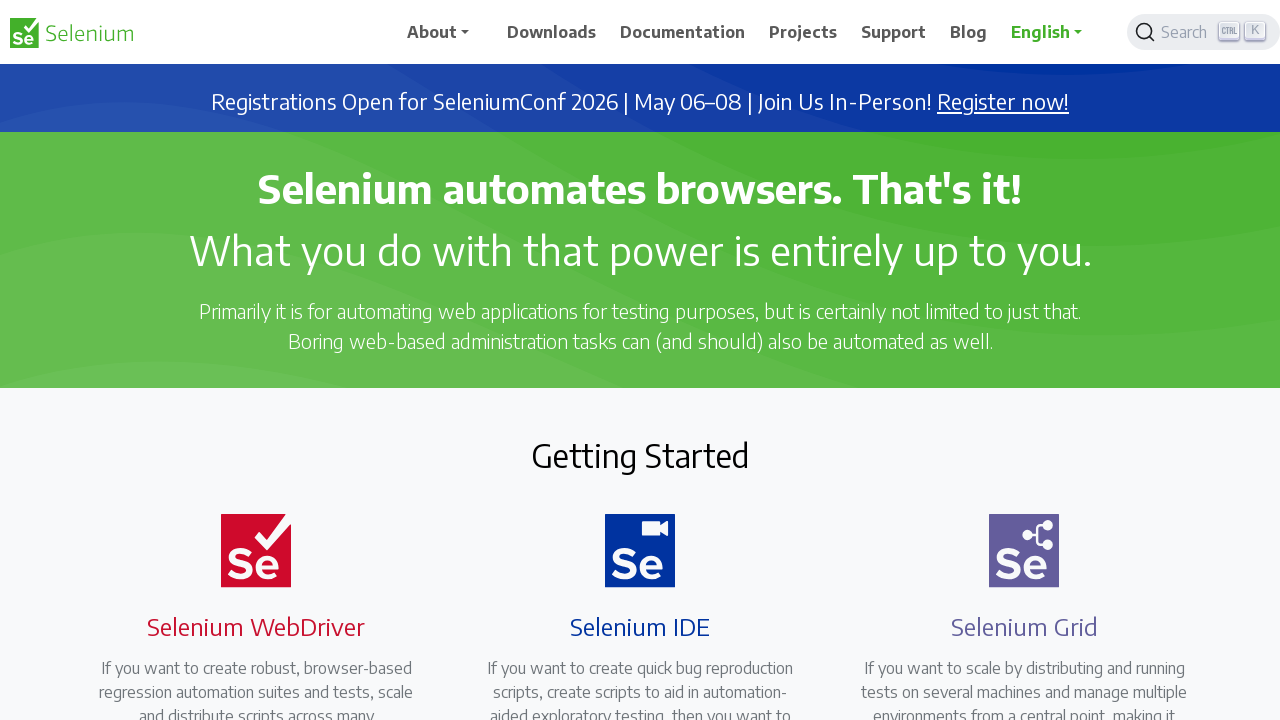

Clicked the Documentation link at (683, 32) on span:has-text('Documentation')
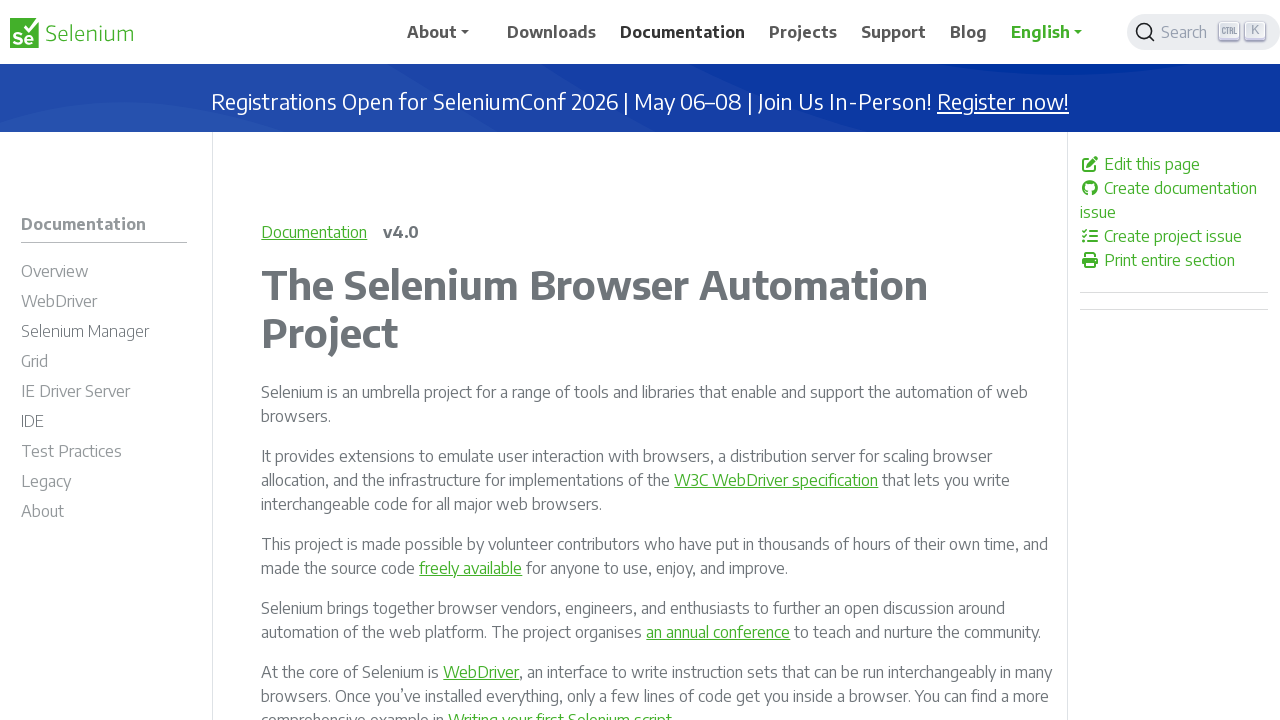

Documentation page loaded successfully
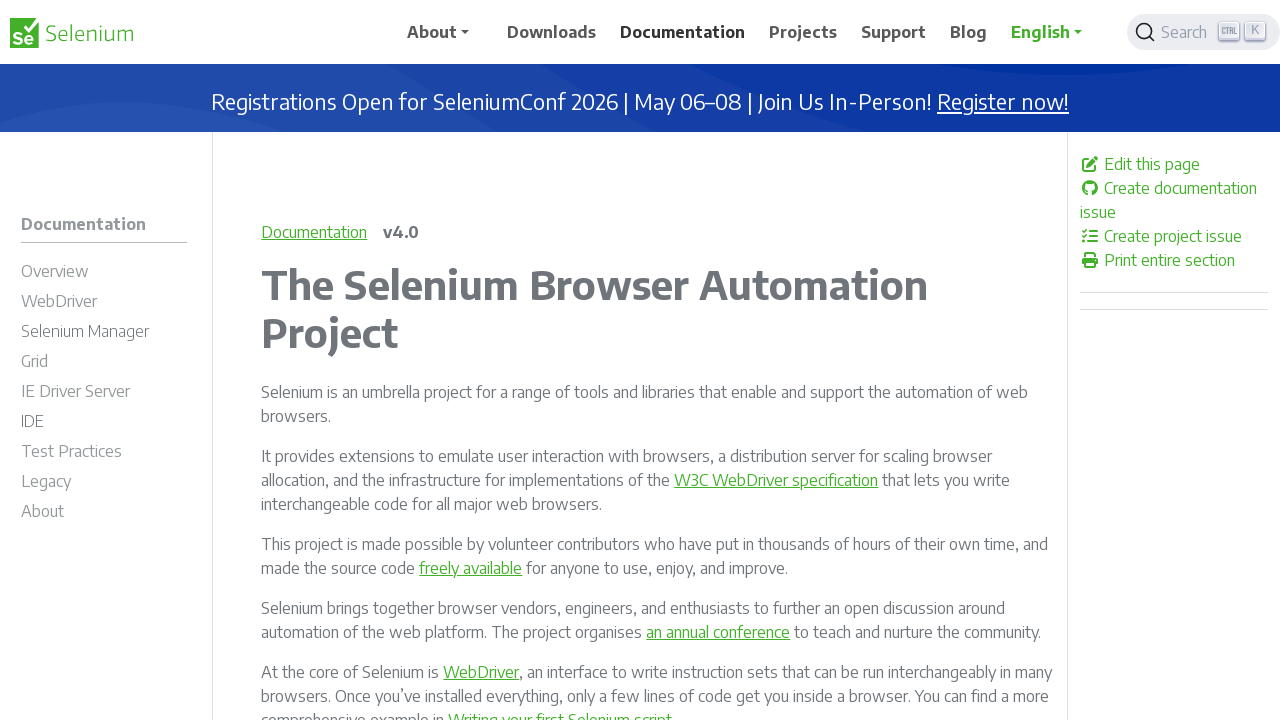

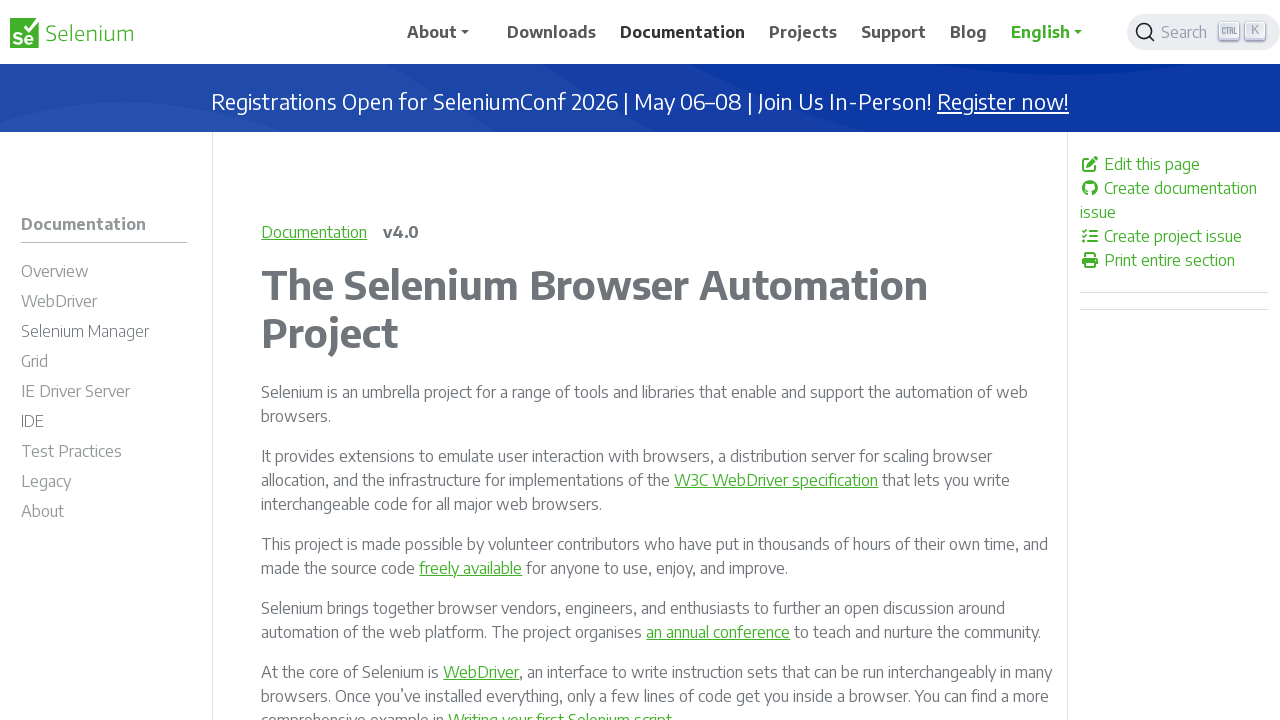